Tests drag and drop functionality on jQuery UI demo page by dragging an element and dropping it onto a target within an iframe

Starting URL: http://jqueryui.com/droppable/

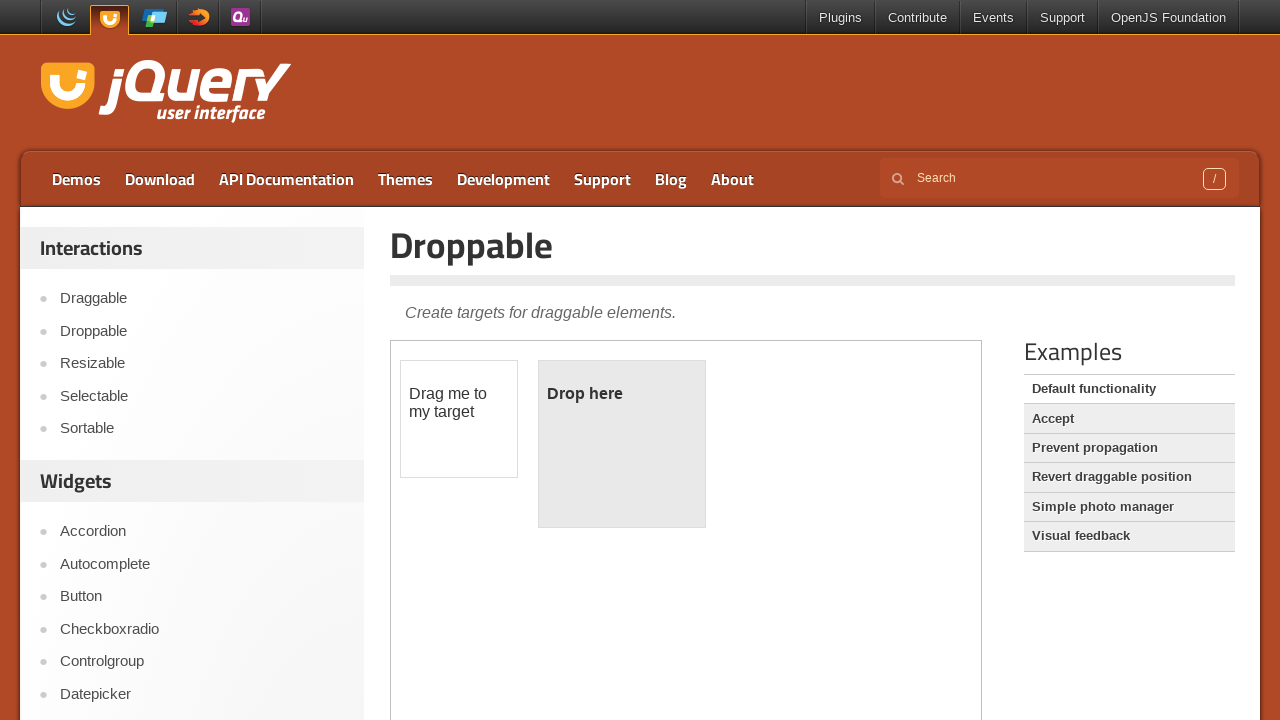

Located the first iframe containing the drag and drop demo
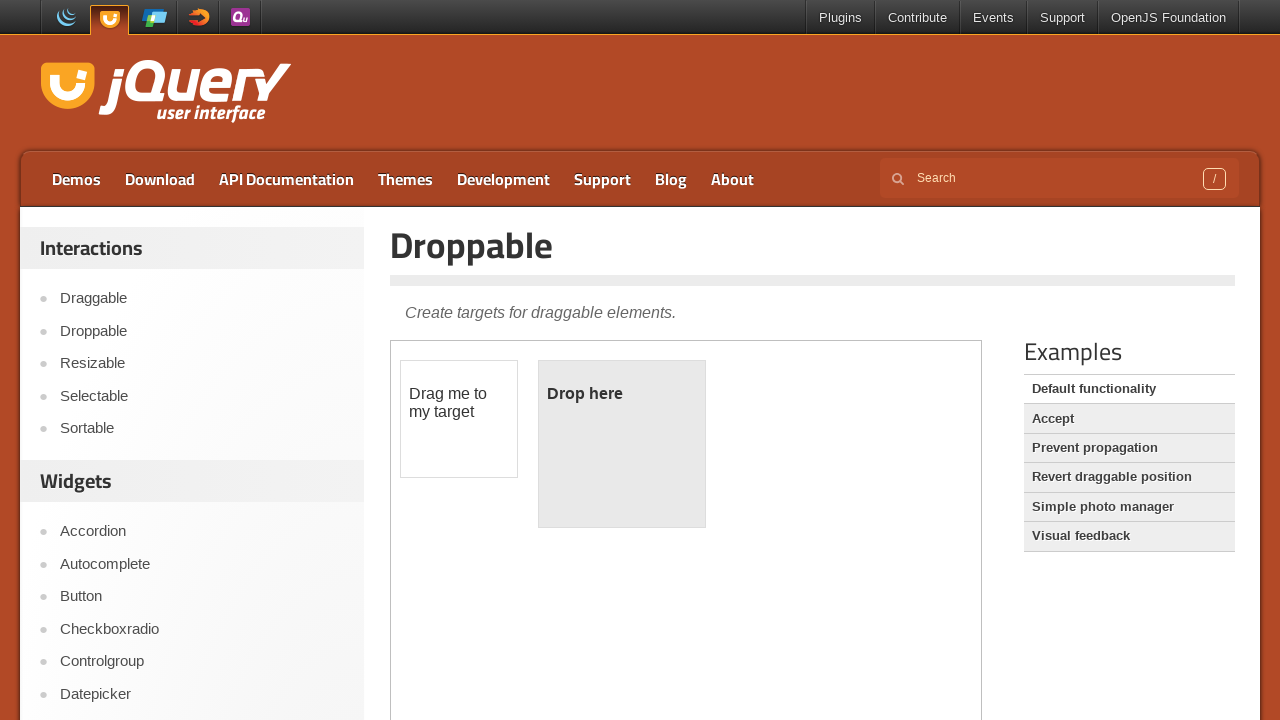

Located the draggable element with id 'draggable' within the iframe
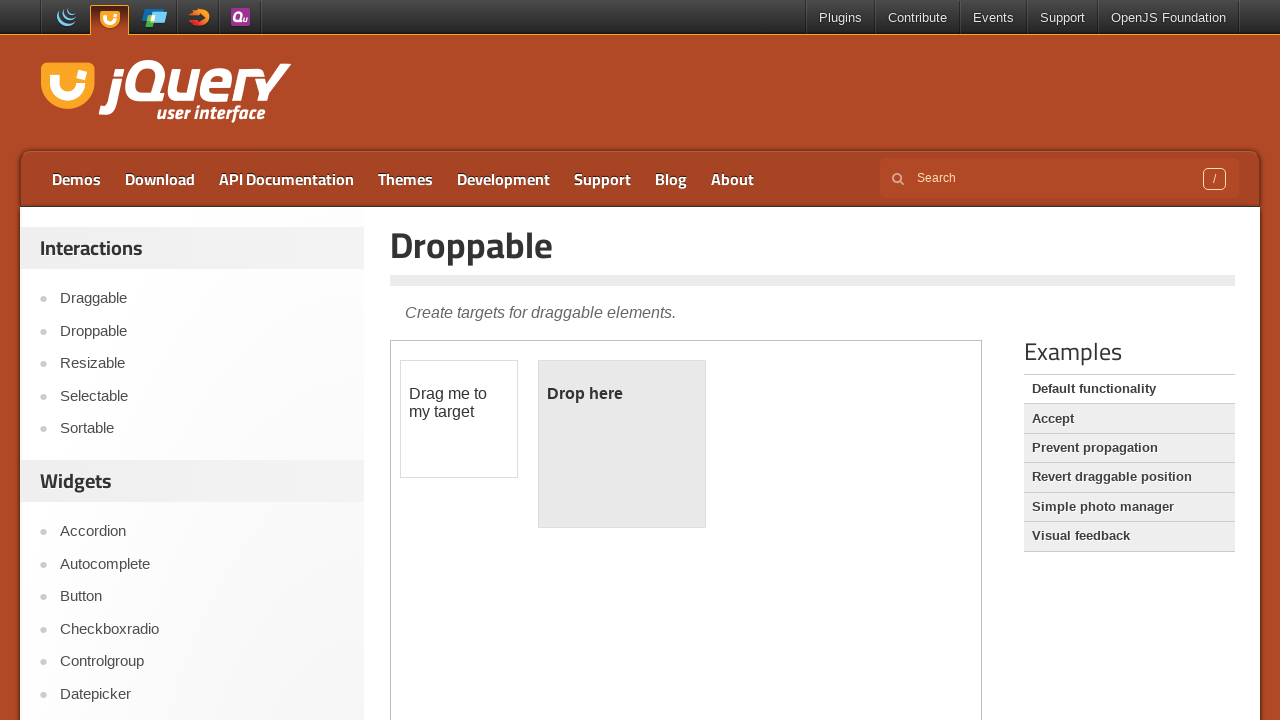

Located the droppable element with id 'droppable' within the iframe
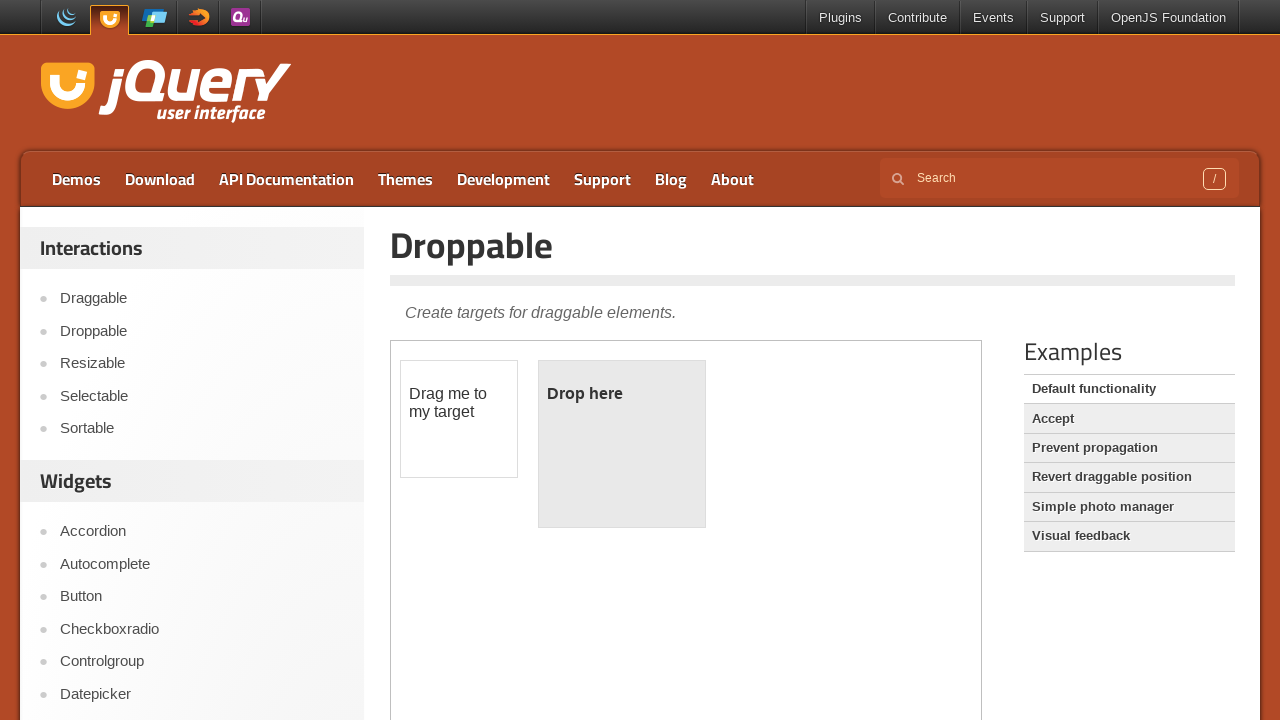

Dragged the draggable element and dropped it onto the droppable target at (622, 444)
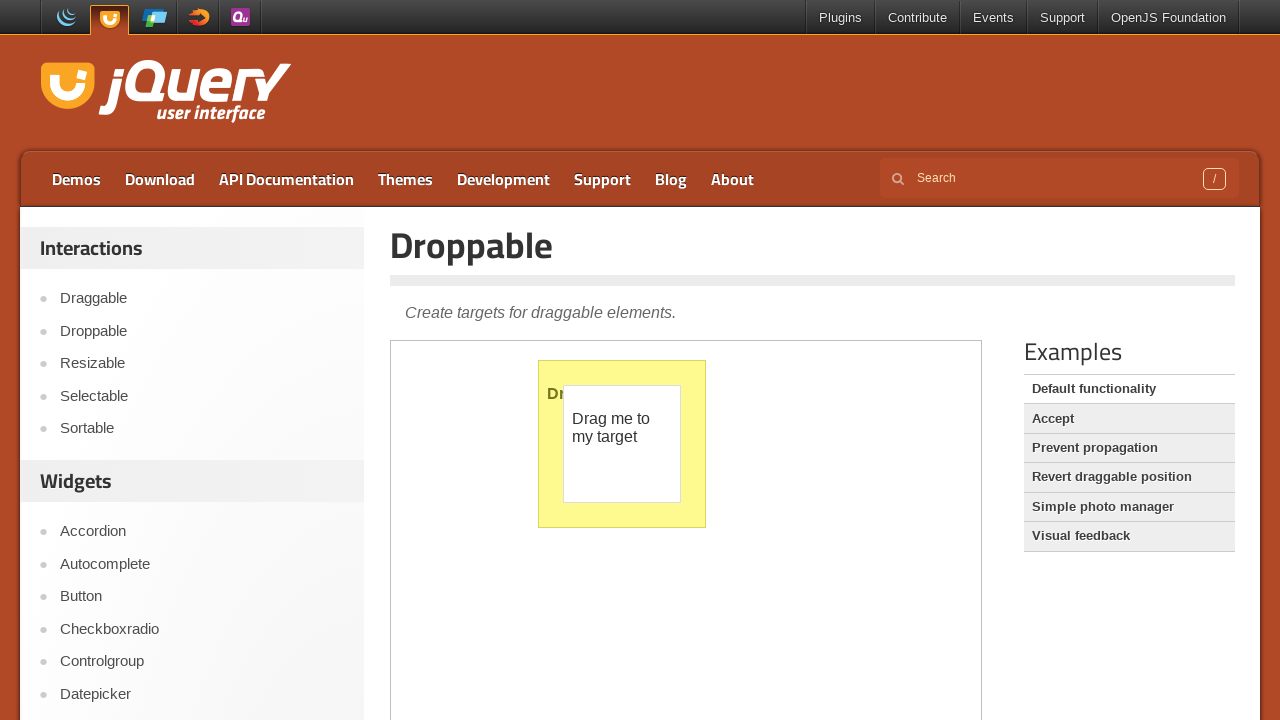

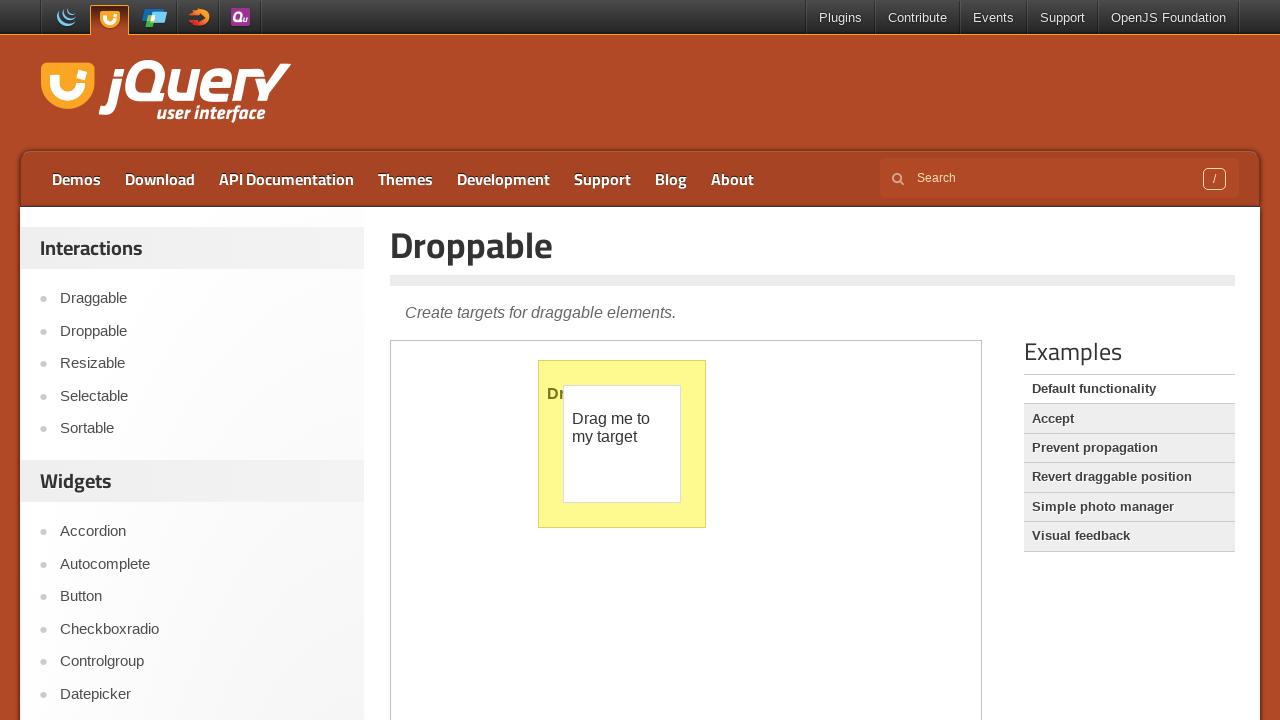